Tests dynamic form elements by filling a text field, clicking a button to enable a disabled field, and then filling the newly enabled field

Starting URL: http://seleniumpractise.blogspot.com/2016/09/how-to-work-with-disable-textbox-or.html

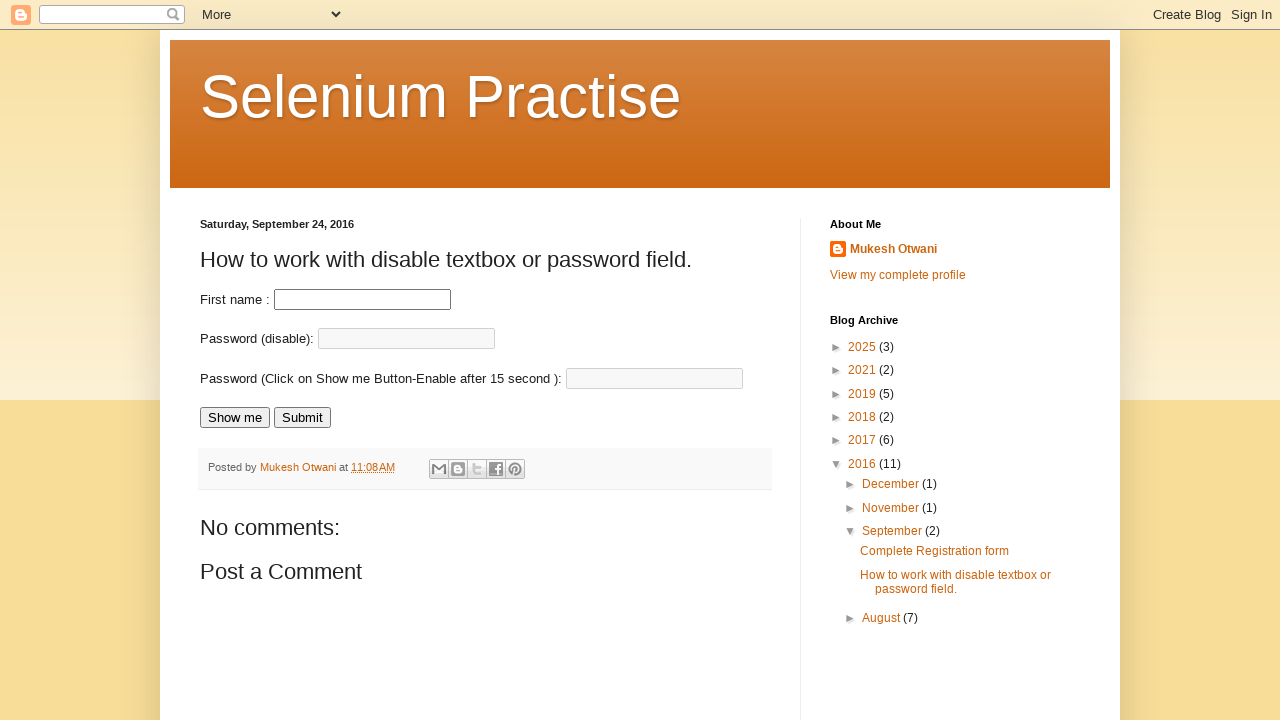

Filled first name field with 'sapient' on input[name='fname']
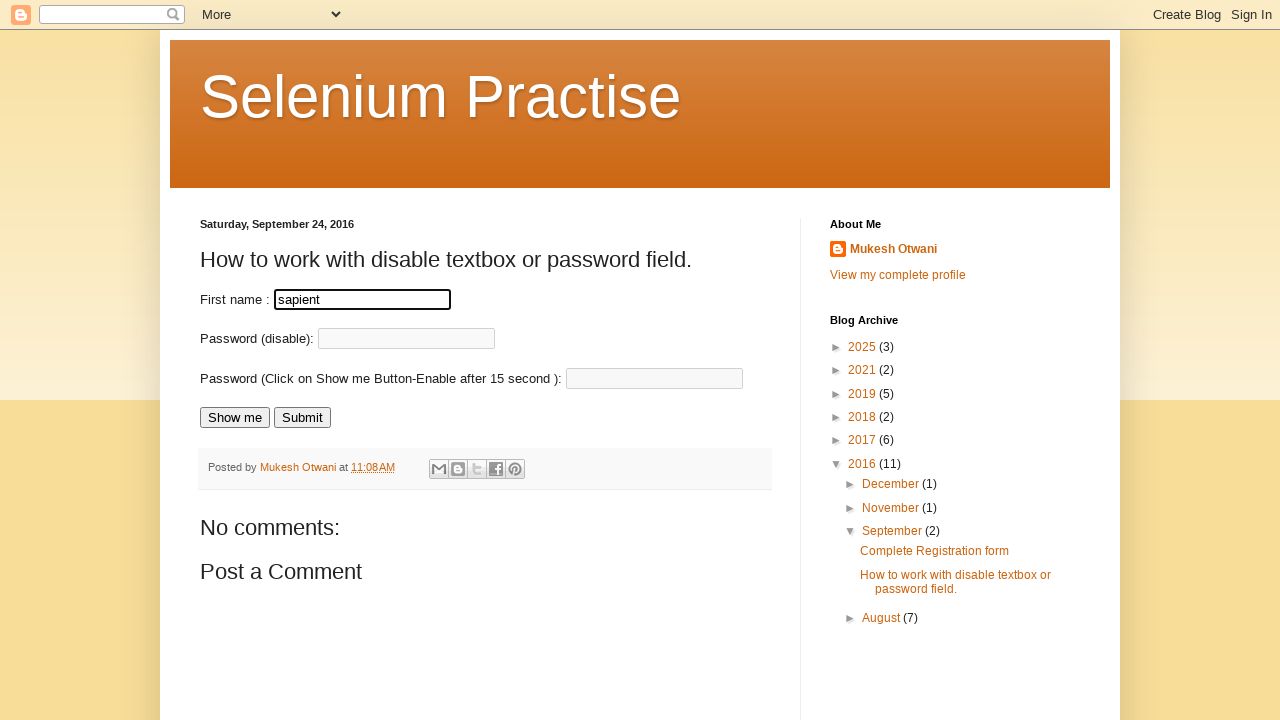

Clicked 'Show me' button to enable password field at (235, 418) on input[value='Show me']
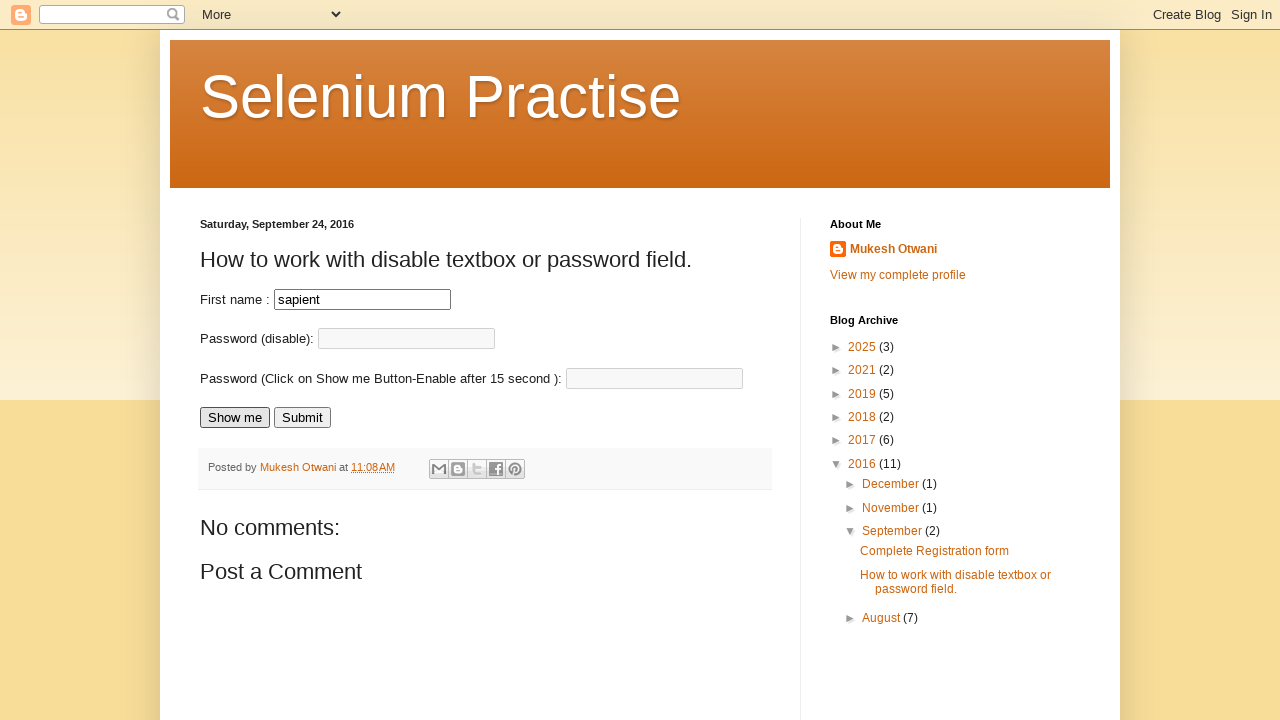

Password field became enabled
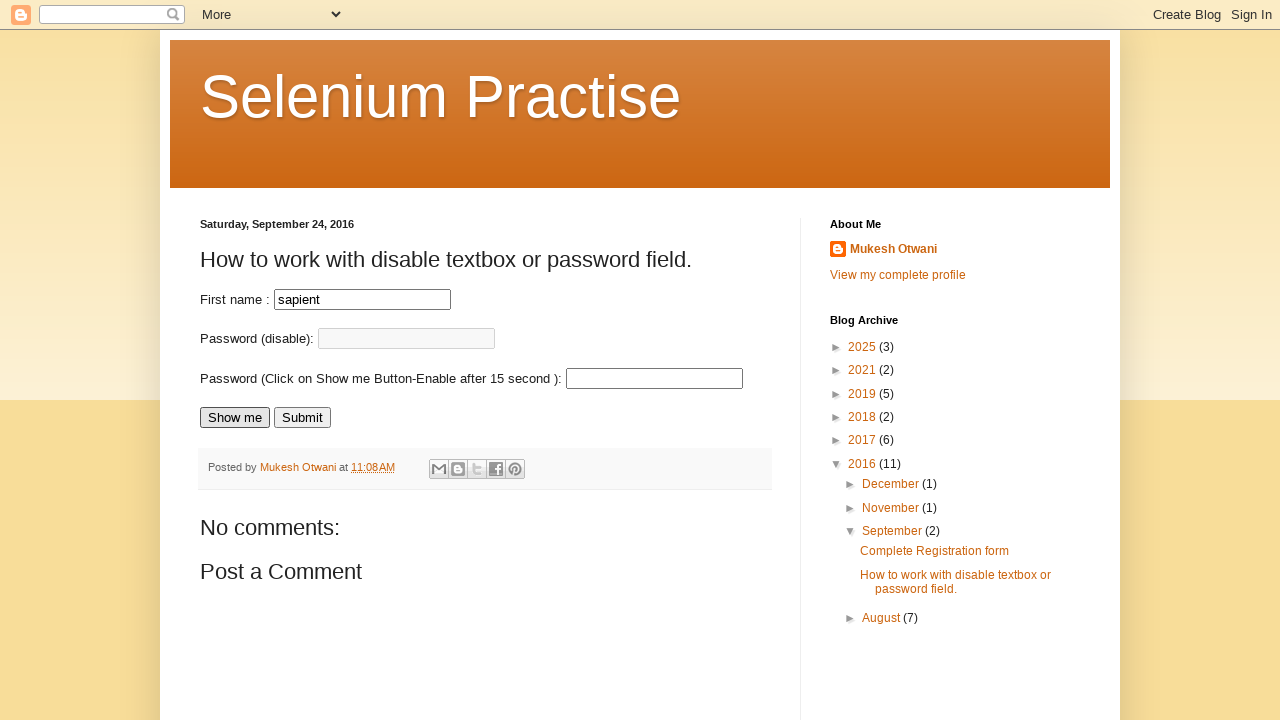

Filled password field with 'testpass123' on input#passnew
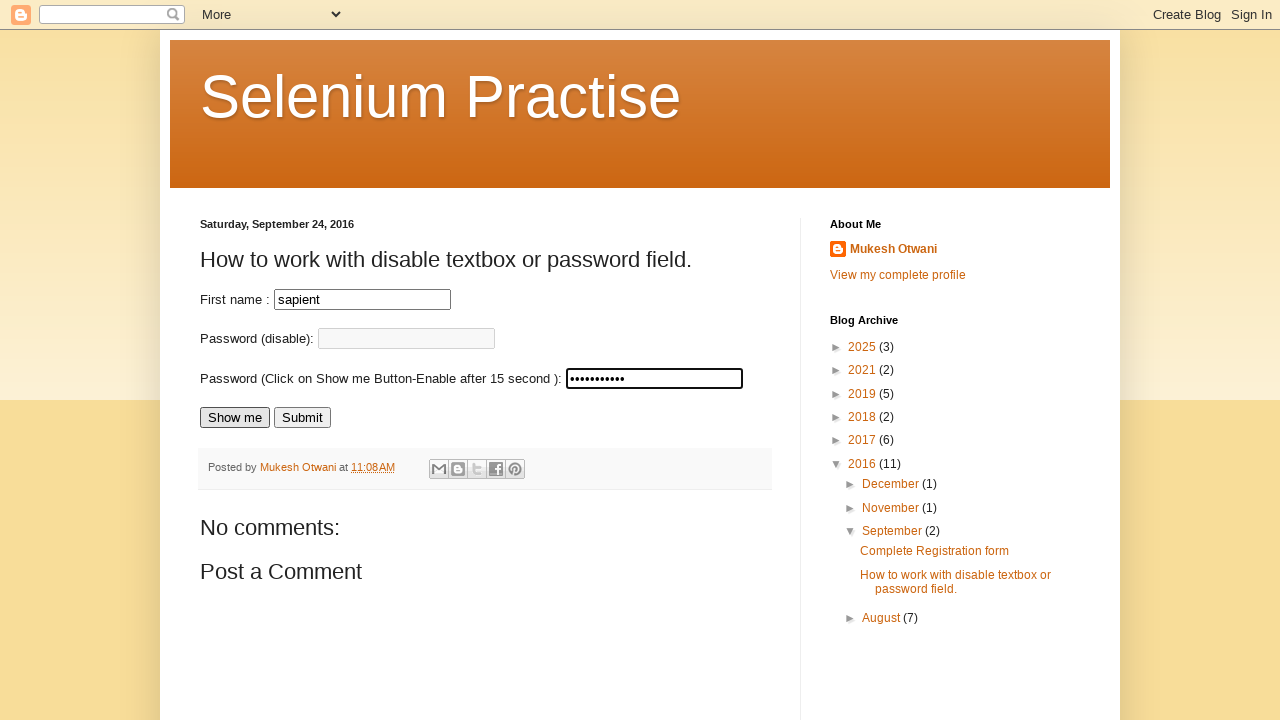

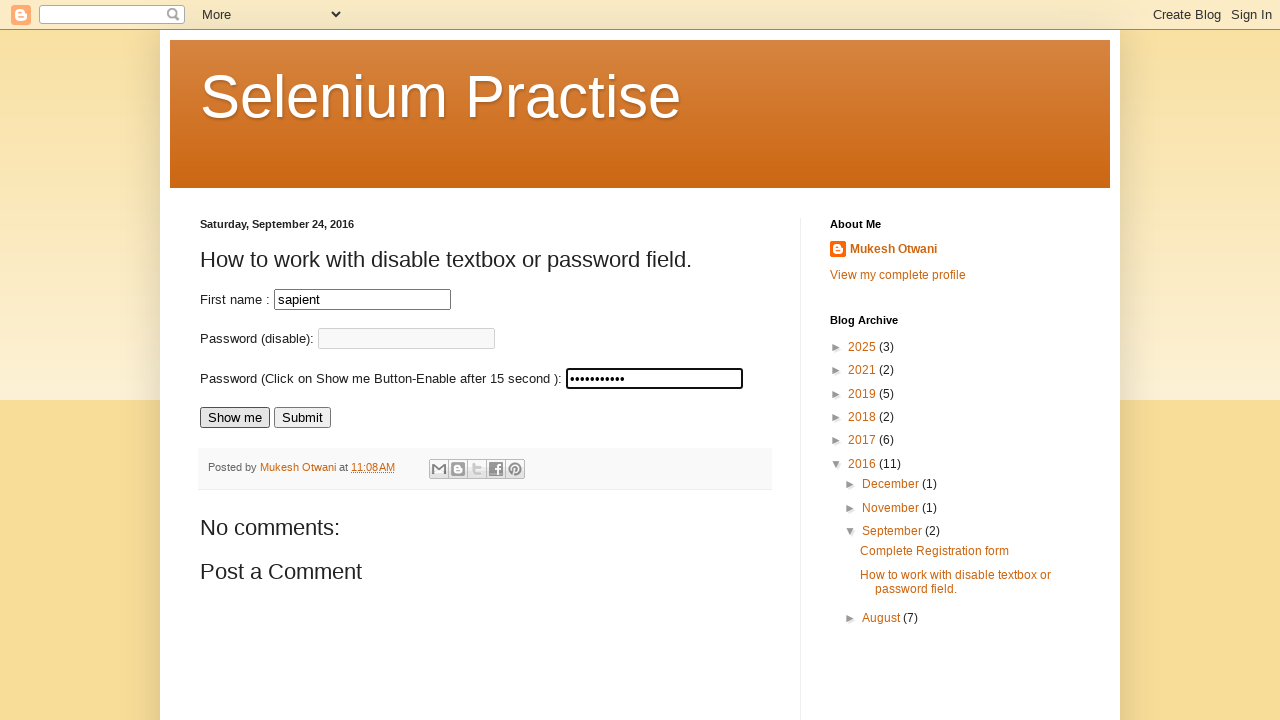